Tests browser alert handling by clicking an alert button and accepting the JavaScript alert dialog that appears

Starting URL: https://www.rahulshettyacademy.com/AutomationPractice/

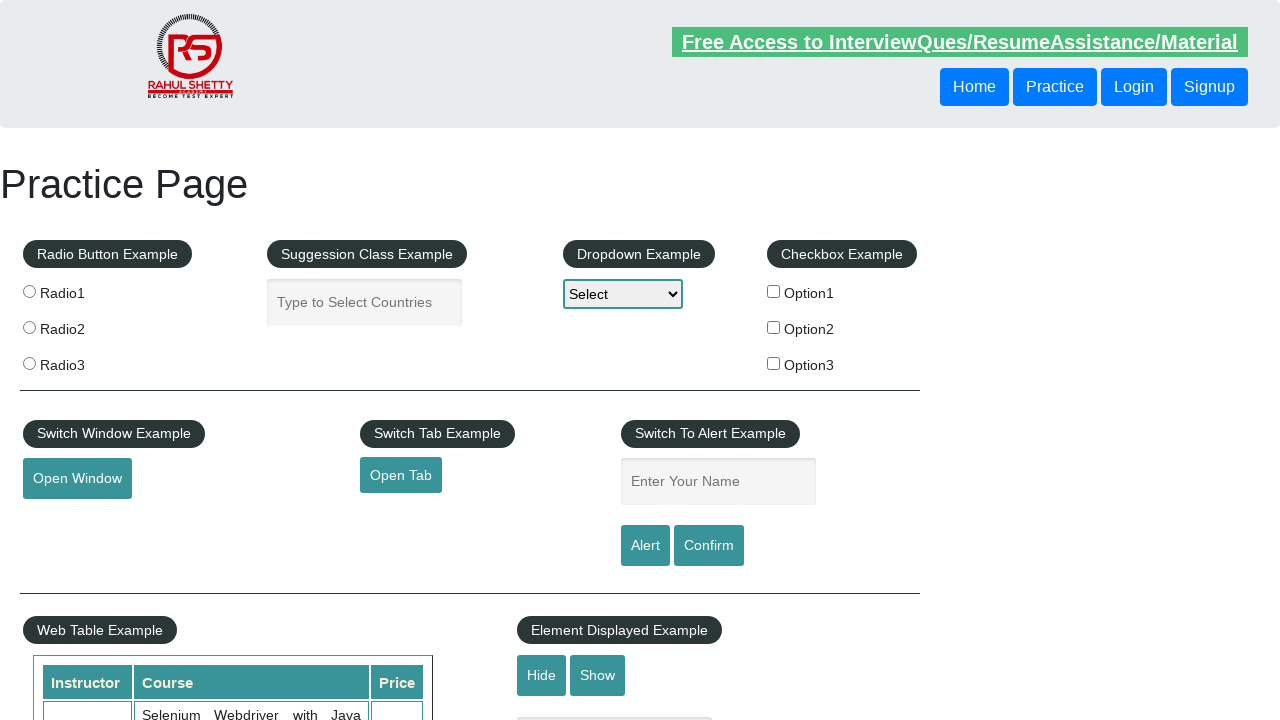

Set up dialog handler to accept JavaScript alerts
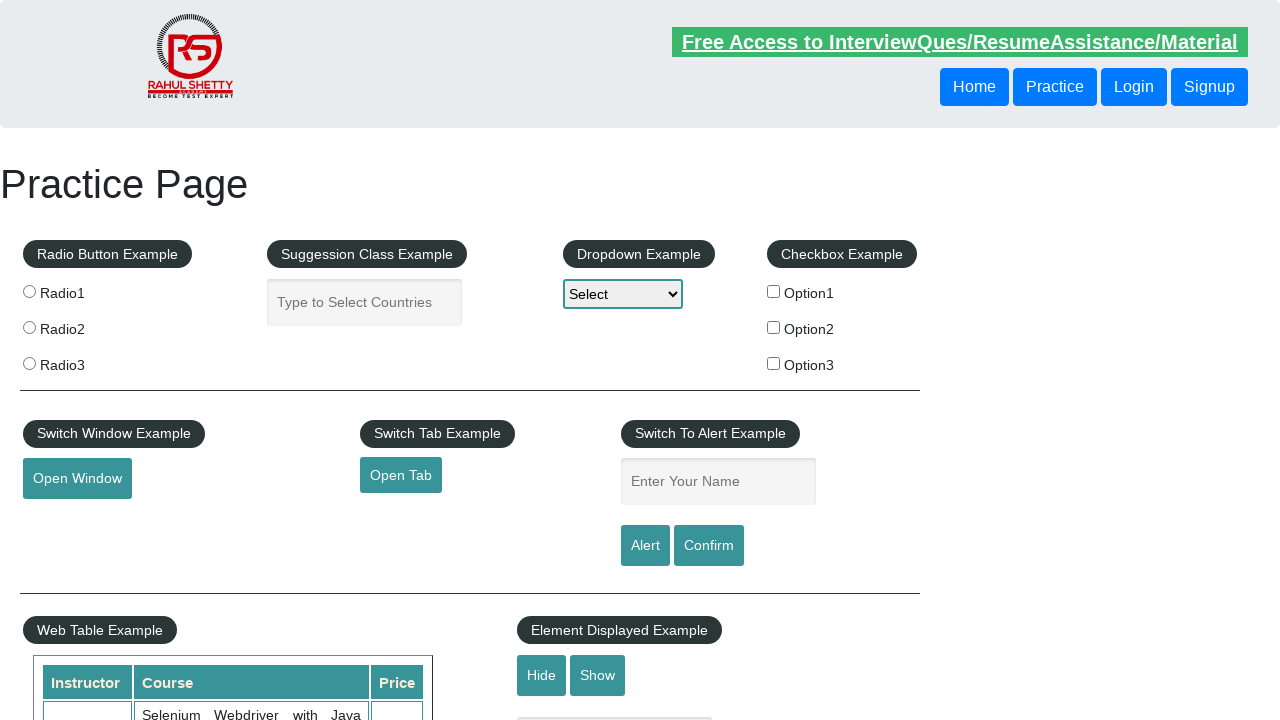

Page DOM content loaded
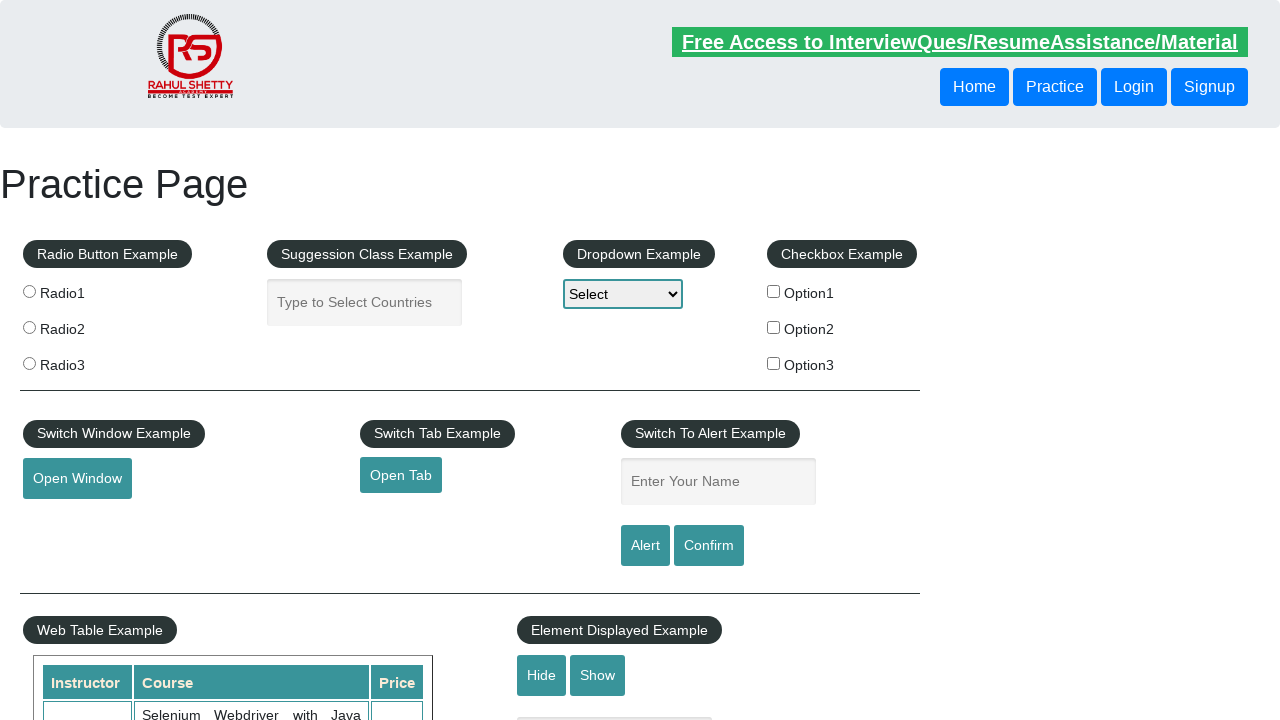

Clicked alert button to trigger JavaScript dialog at (645, 546) on #alertbtn
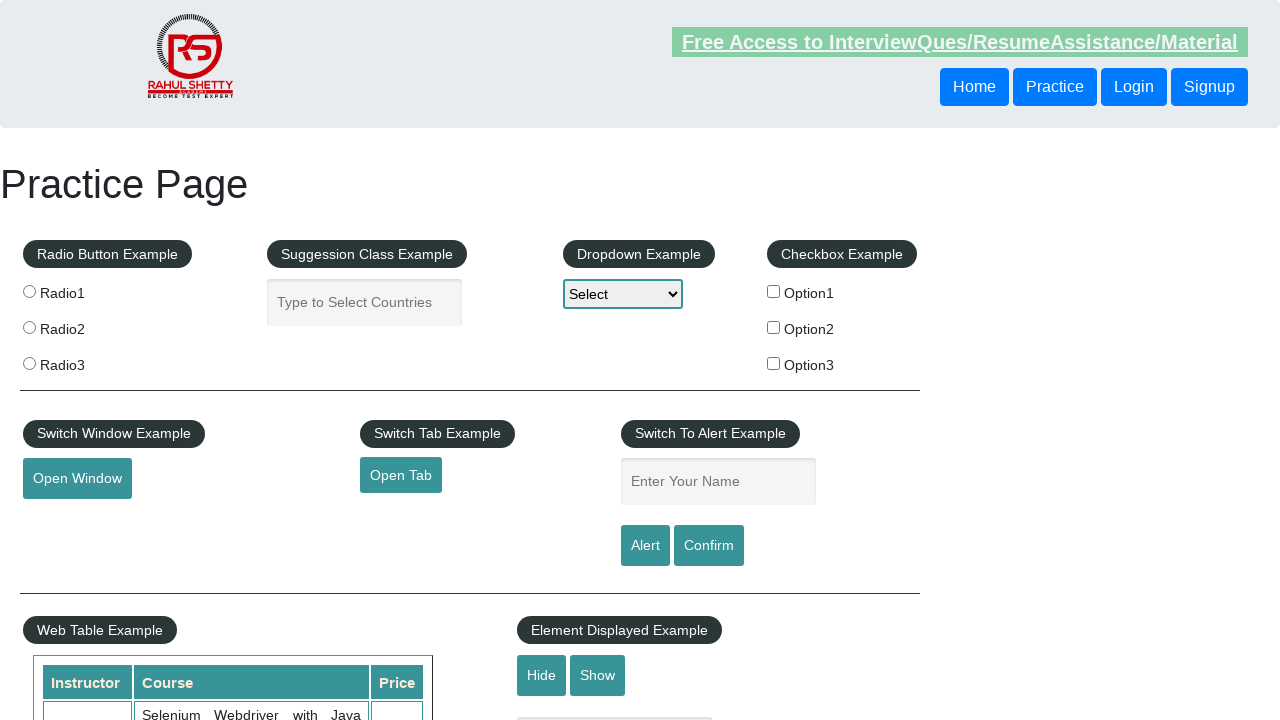

Alert dialog was accepted and handled
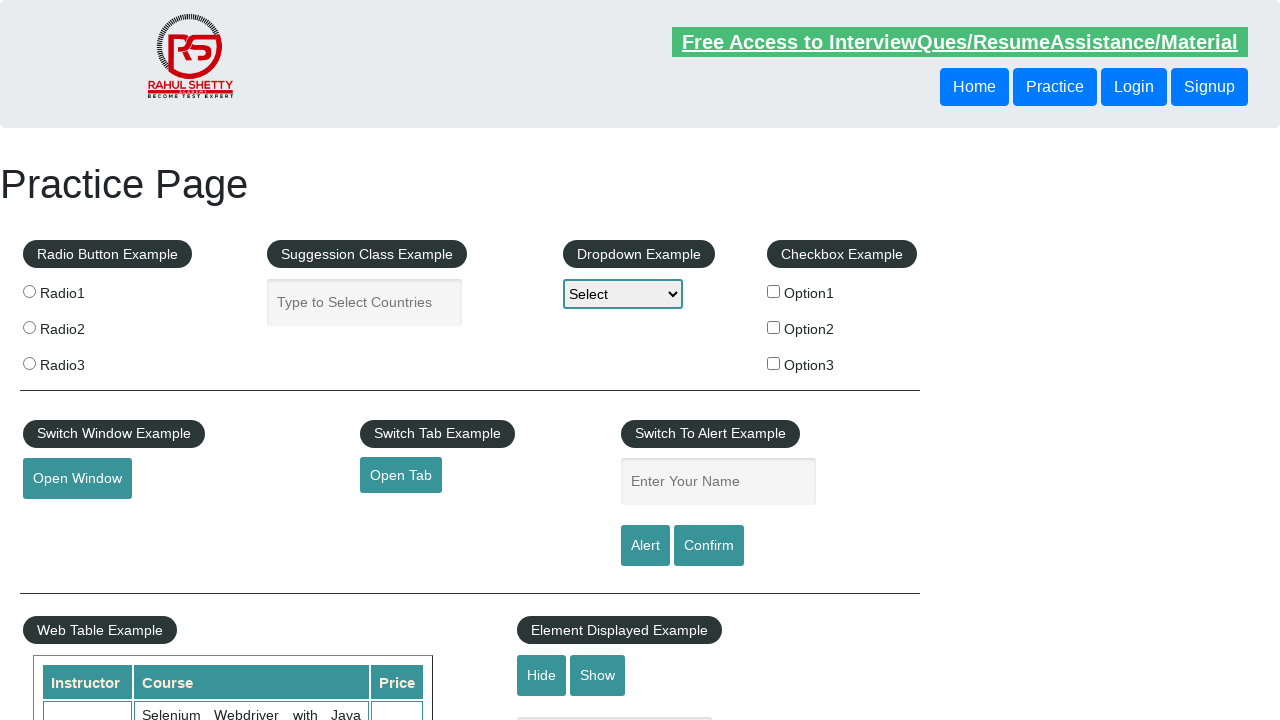

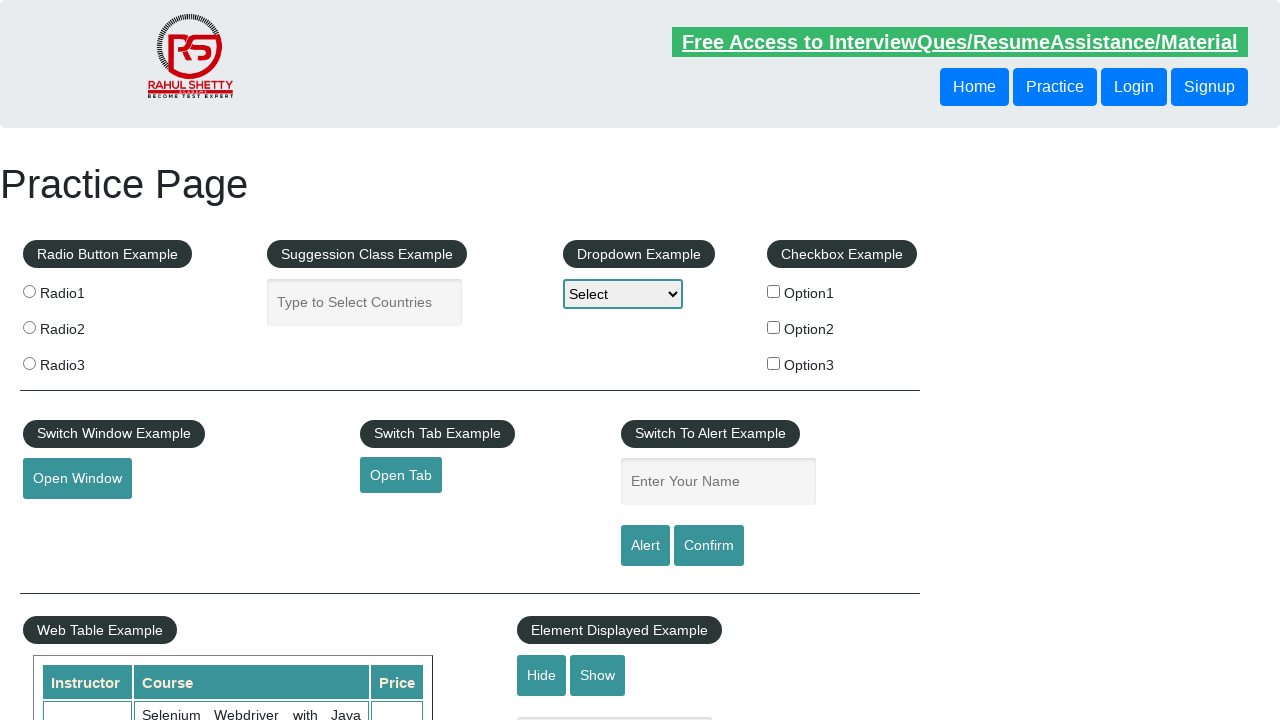